Tests checking the first checkbox and unchecking the second checkbox, then verifies their states

Starting URL: https://the-internet.herokuapp.com

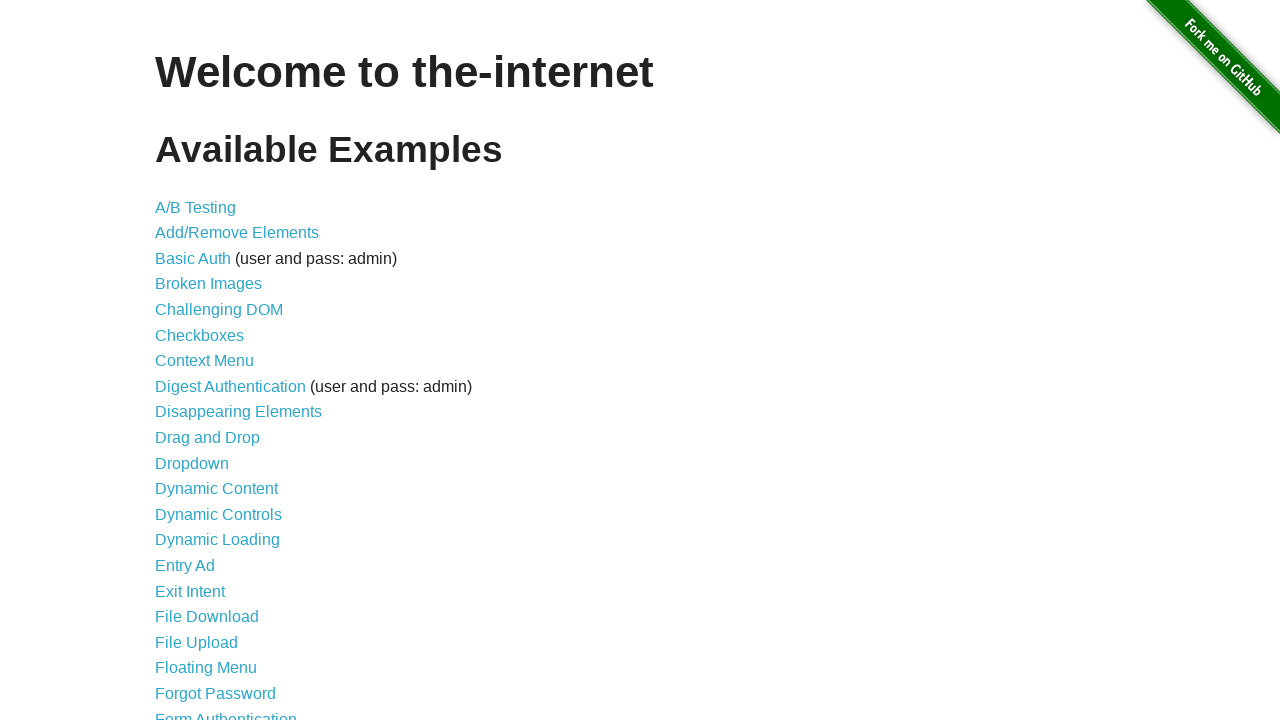

Clicked Checkboxes link to navigate to checkboxes page at (200, 335) on internal:role=link[name="Checkboxes"i]
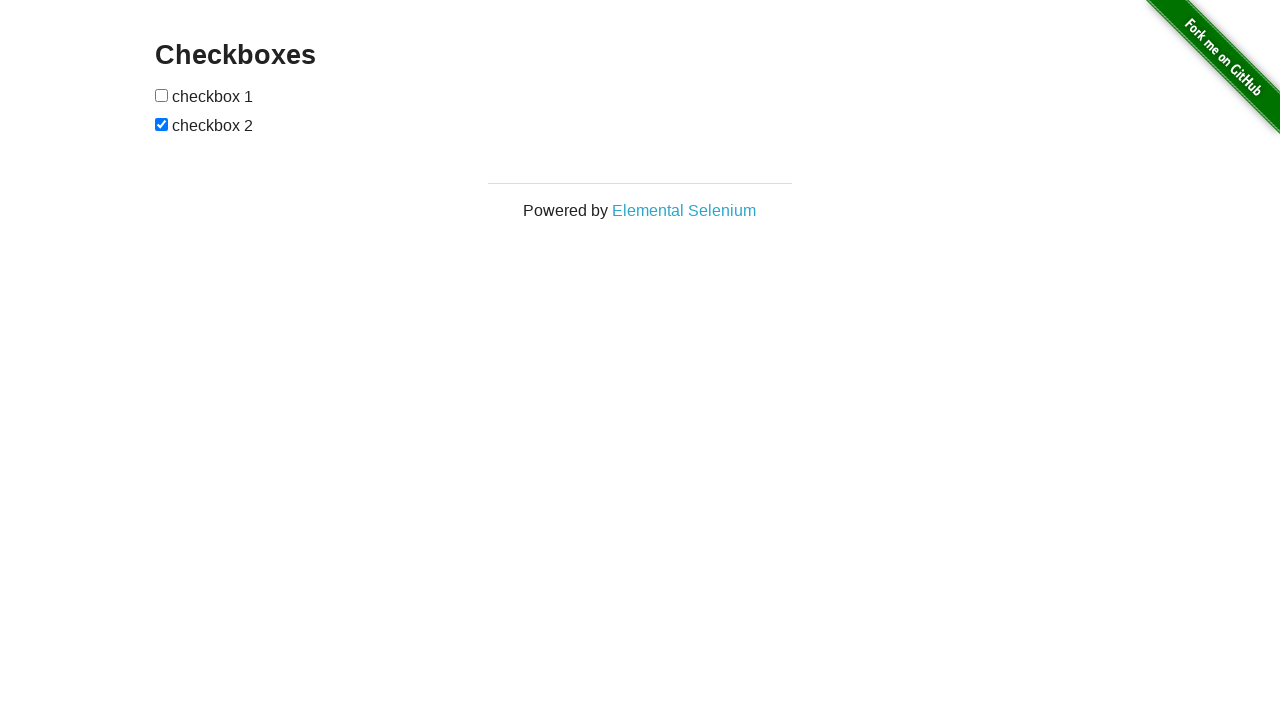

Checked the first checkbox at (162, 95) on internal:role=checkbox >> nth=0
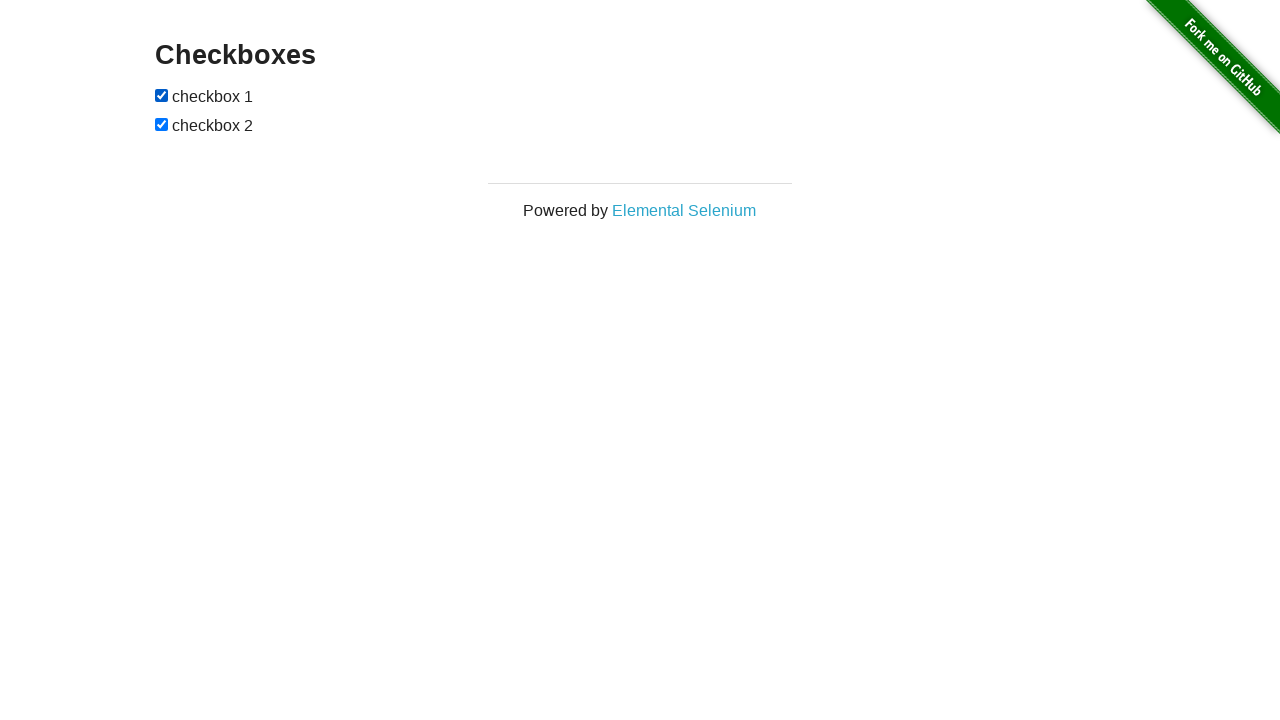

Unchecked the second checkbox at (162, 124) on internal:role=checkbox >> nth=1
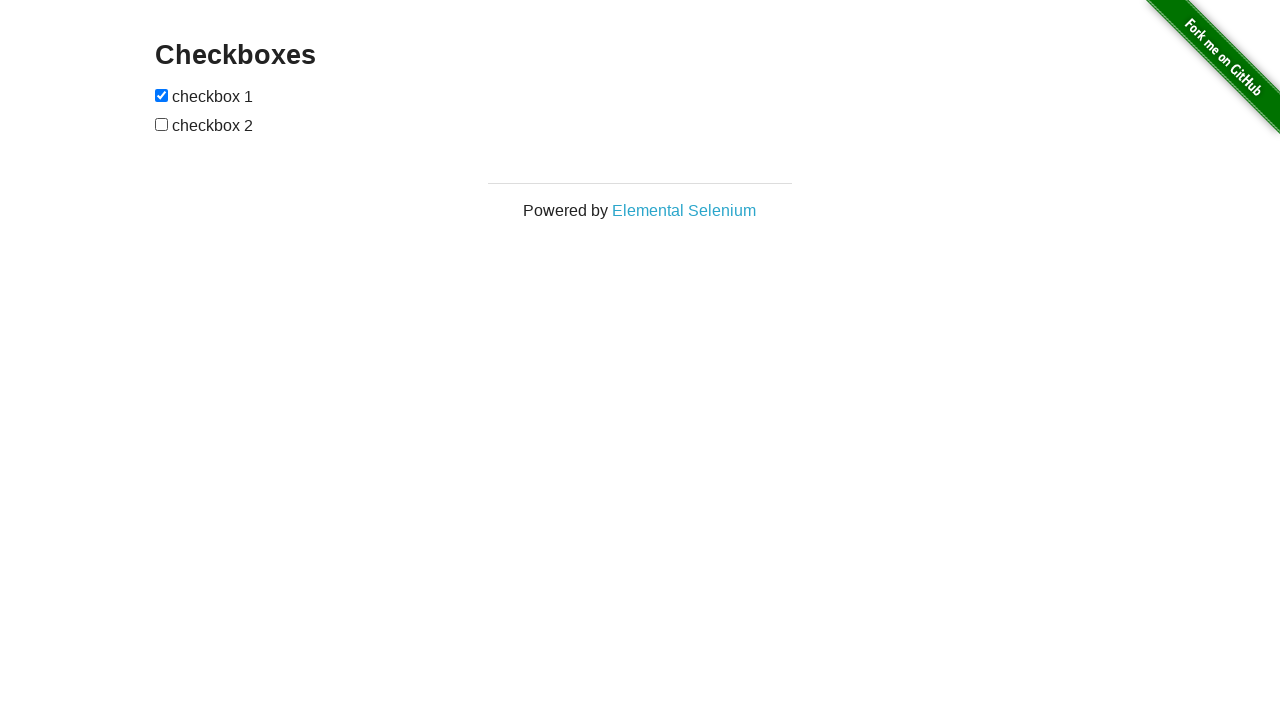

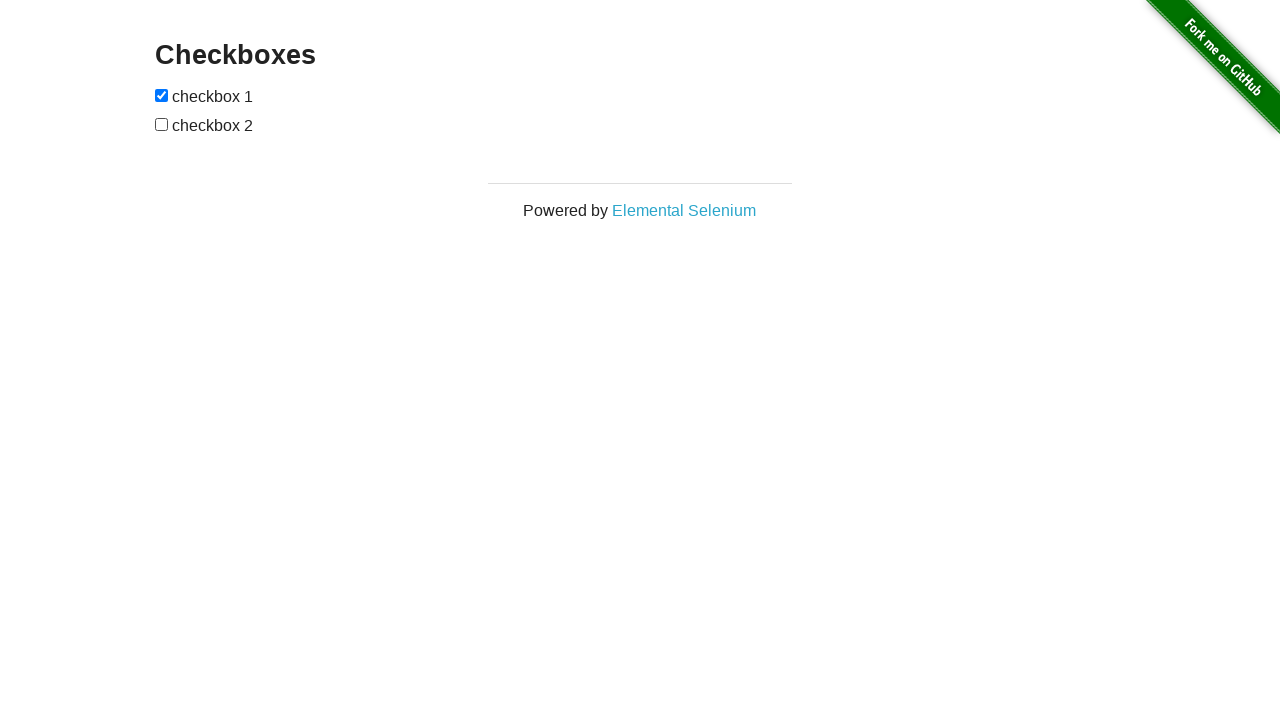